Tests the "no-content" API link on demoqa.com by clicking it and verifying that the page displays a message containing the 204 status code response.

Starting URL: https://demoqa.com/links

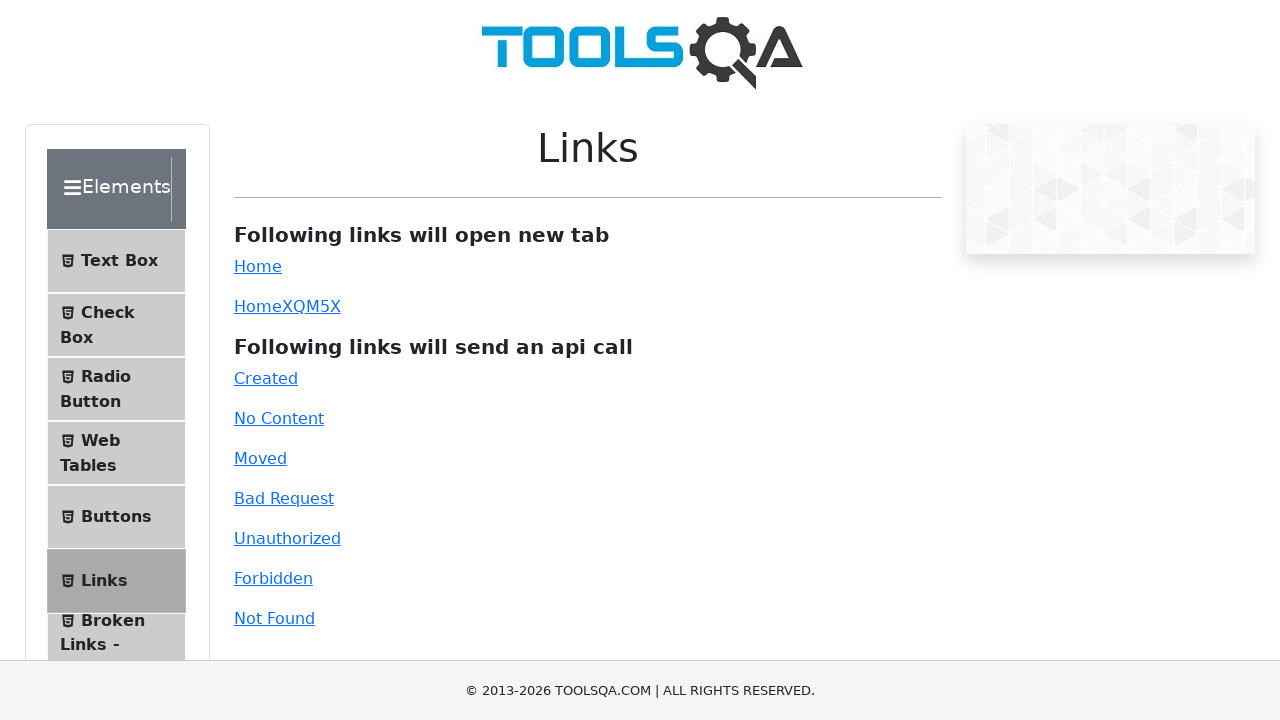

Waited for 'no-content' link to become visible
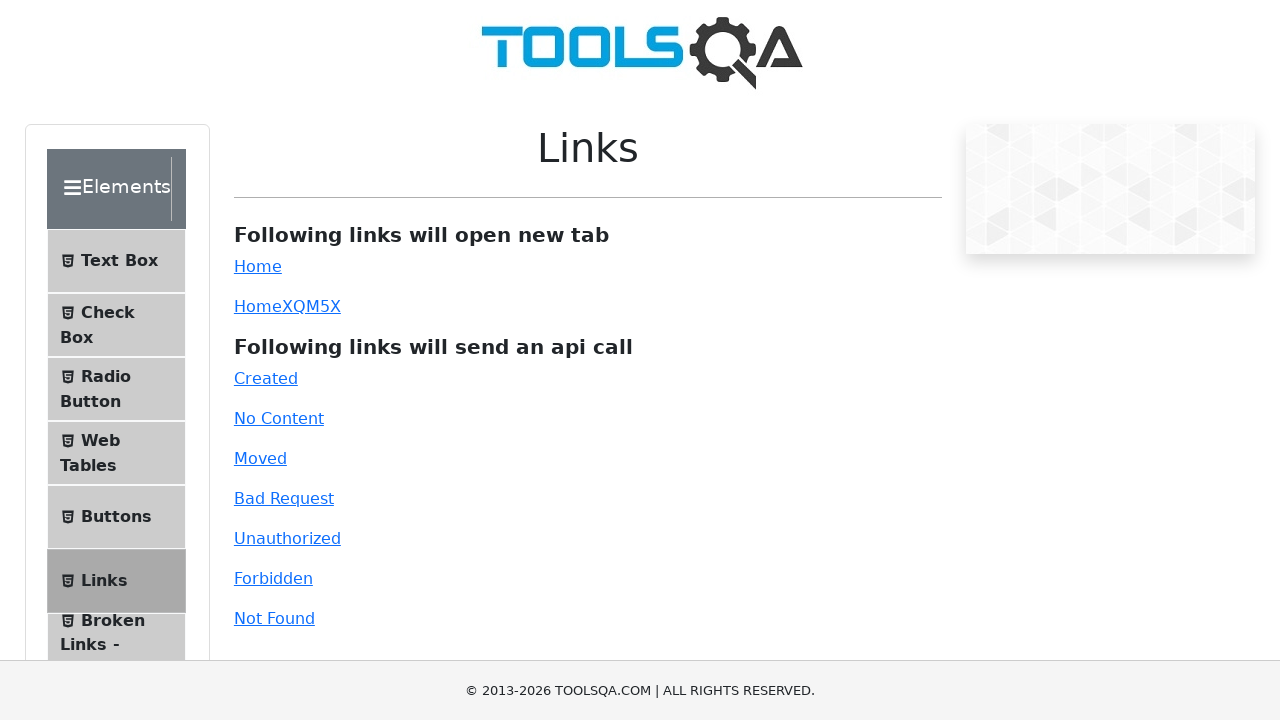

Scrolled 'no-content' link into view
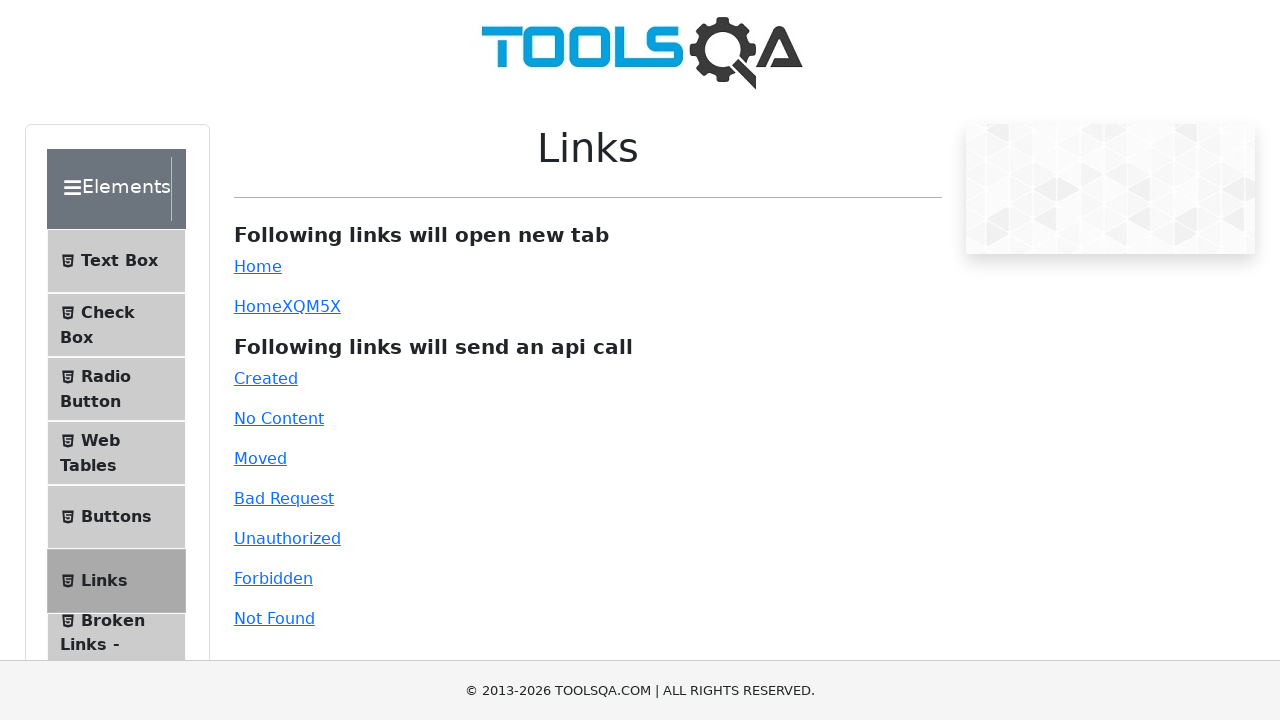

Clicked 'no-content' link at (279, 418) on #no-content
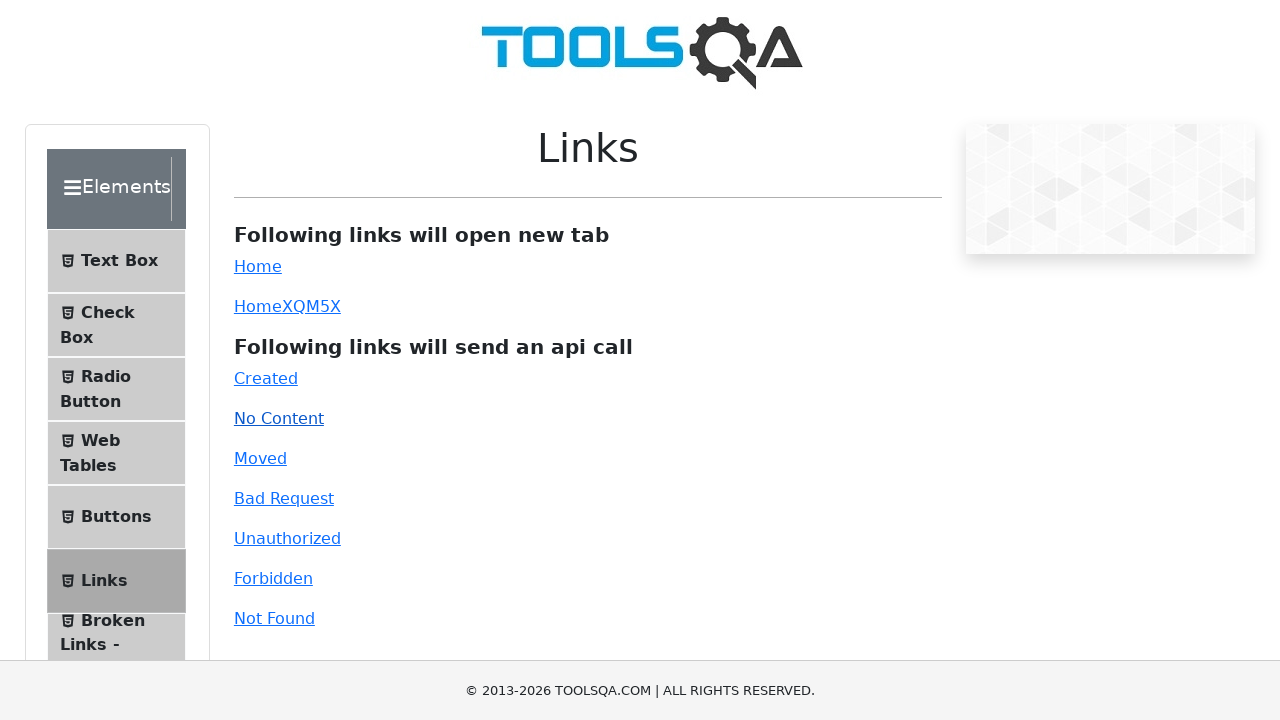

Waited for response message to appear
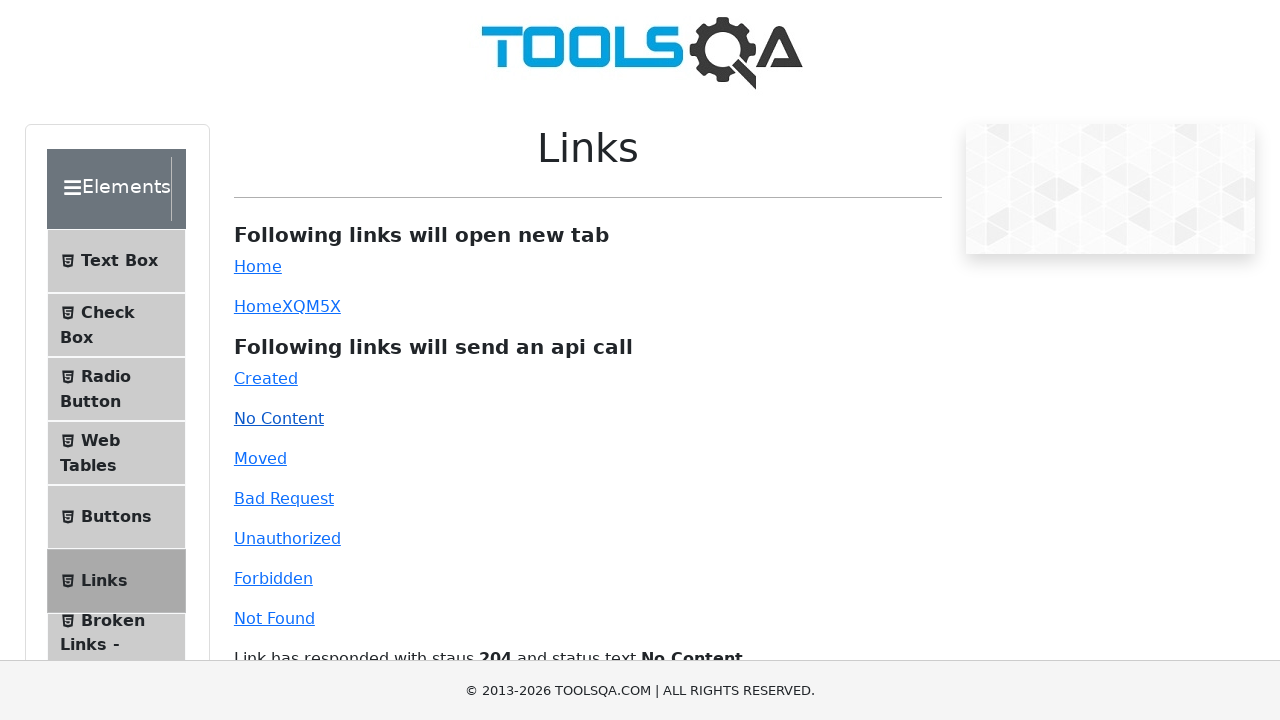

Verified response message contains 204 status code
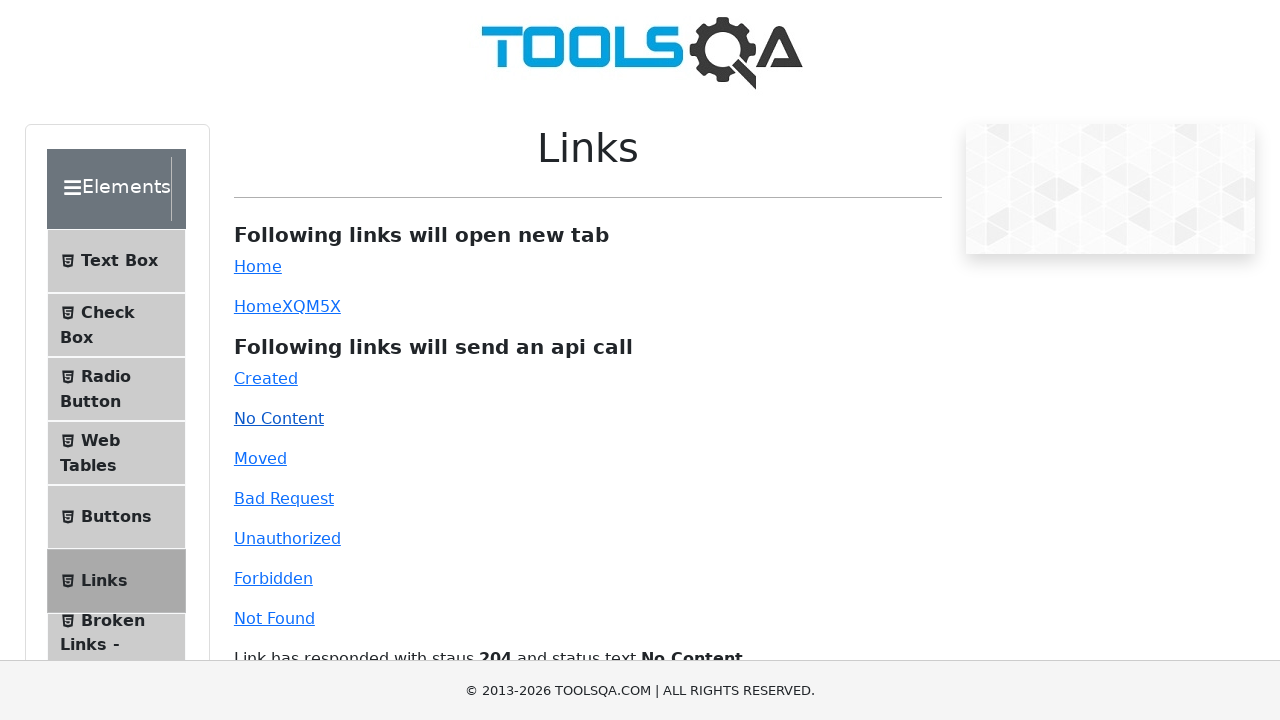

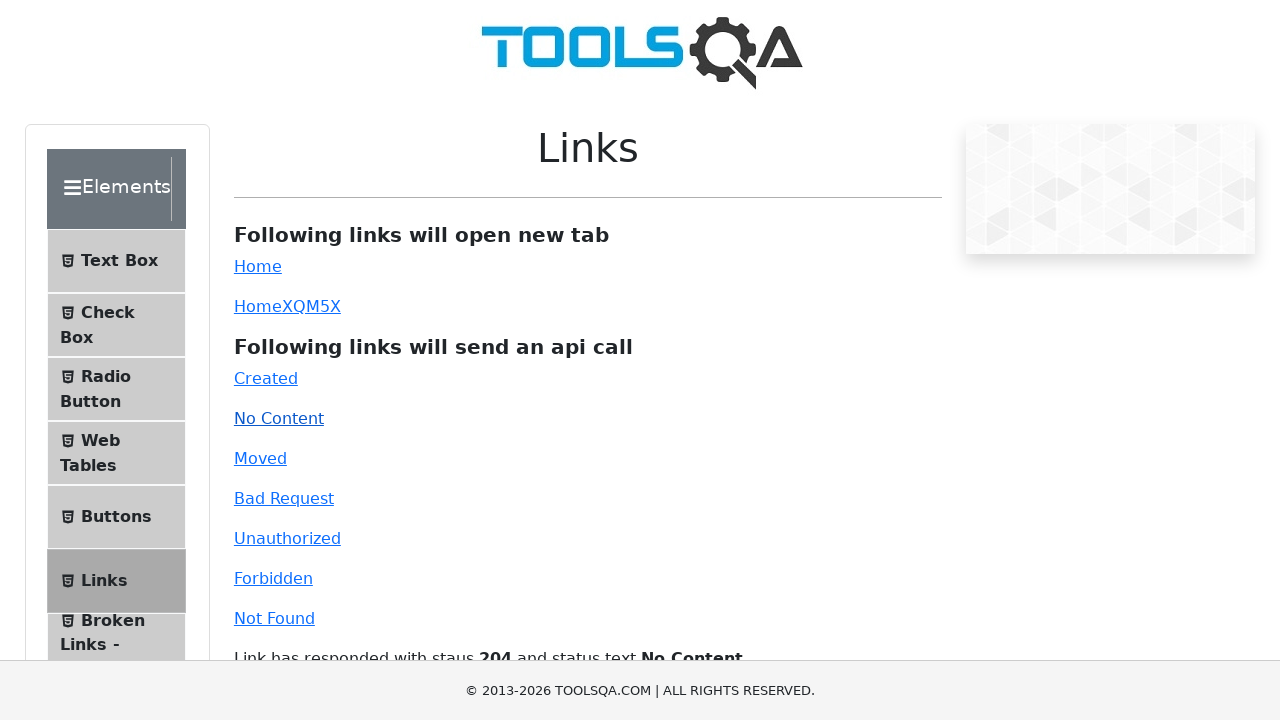